Navigates to a math problem page, reads two numbers from the page elements, calculates their sum, and verifies the page elements are present. The page appears to be a form with selectable options.

Starting URL: http://suninjuly.github.io/selects1.html

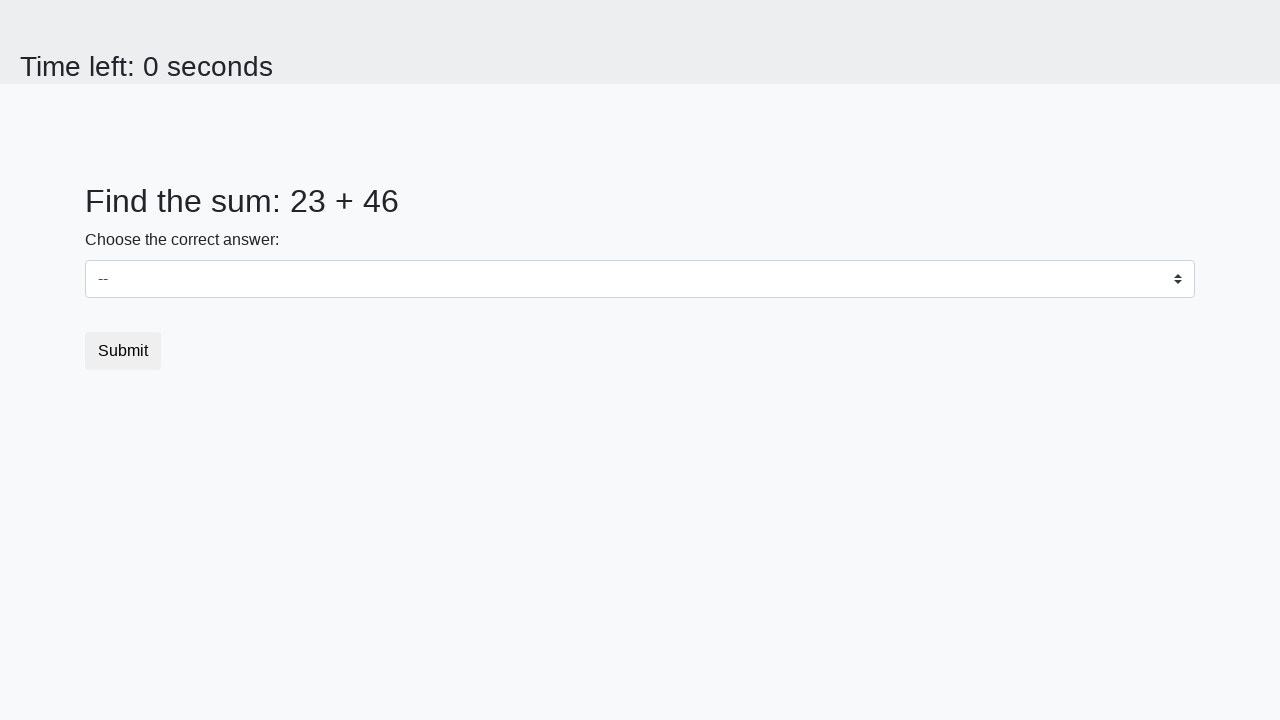

First number element (#num1) is ready
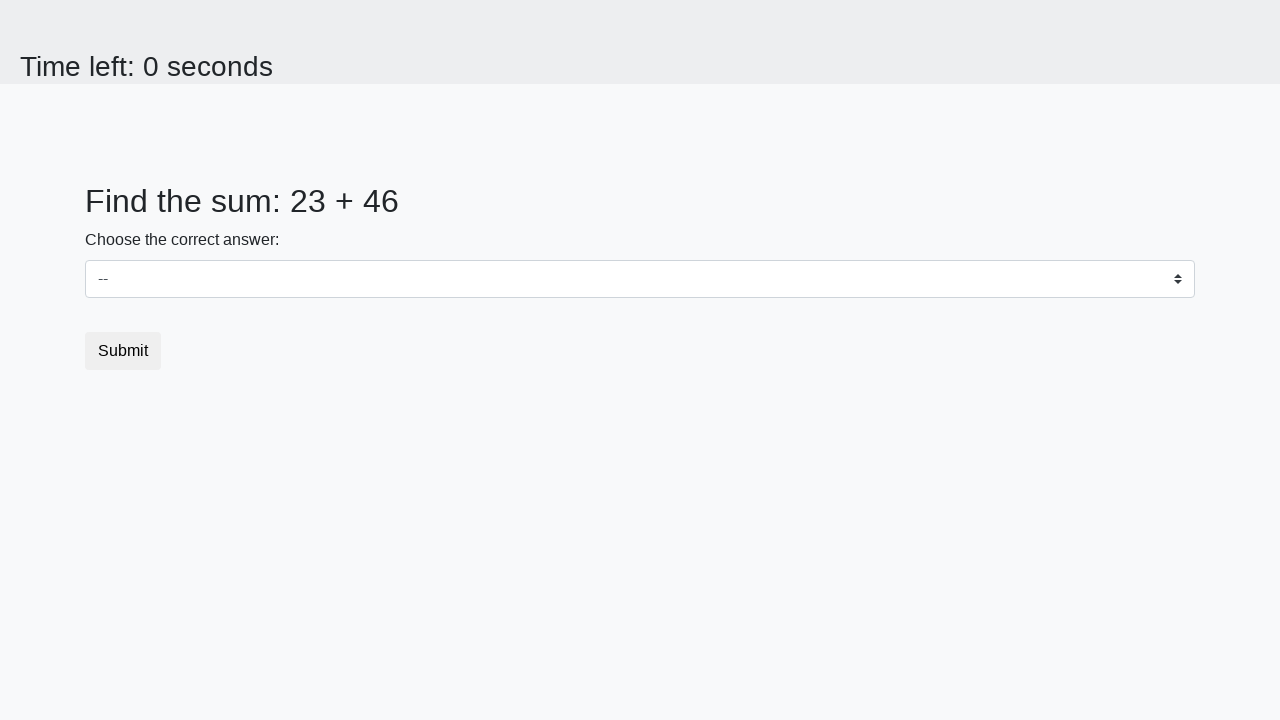

Read first number from page: 23
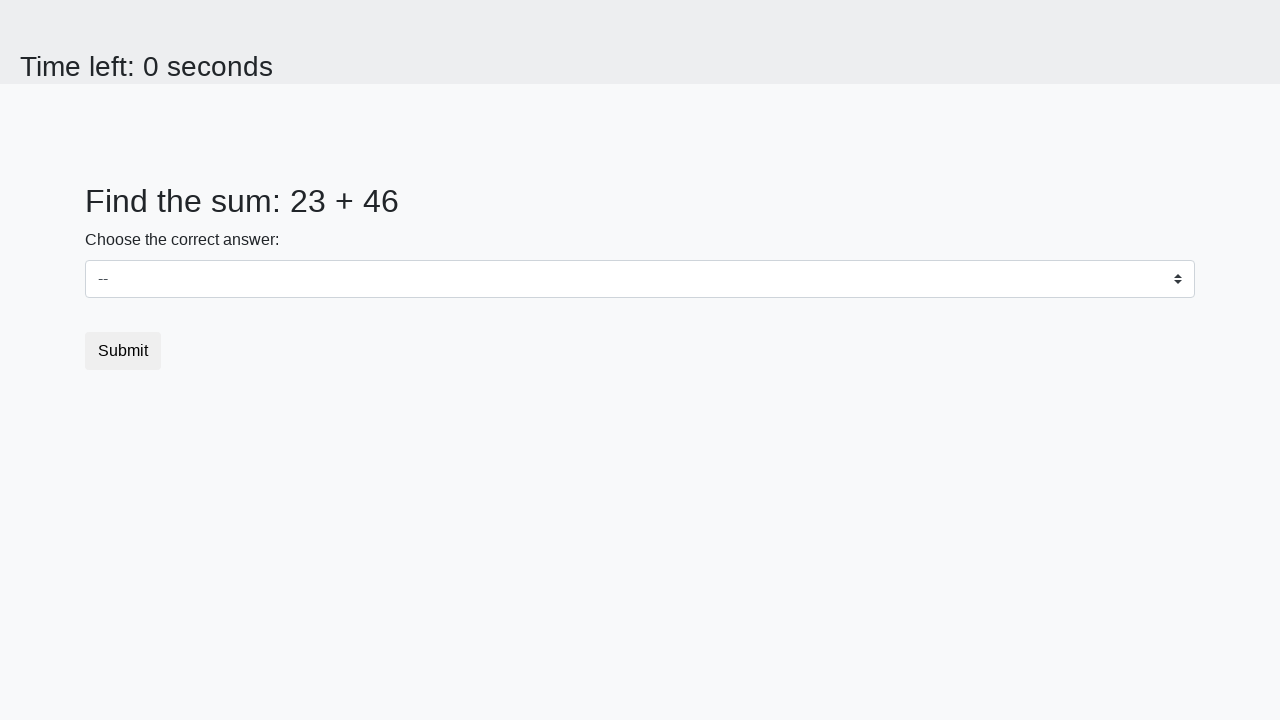

Read second number from page: 46
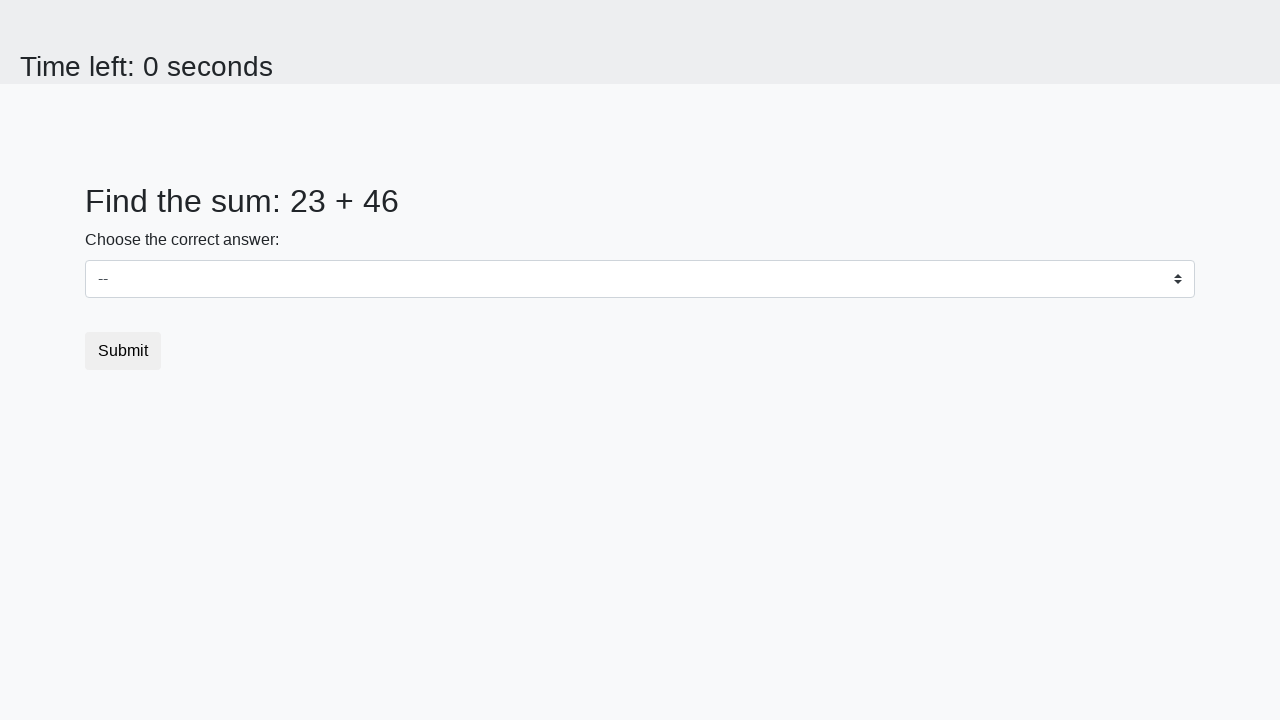

Calculated sum: 23 + 46 = 69
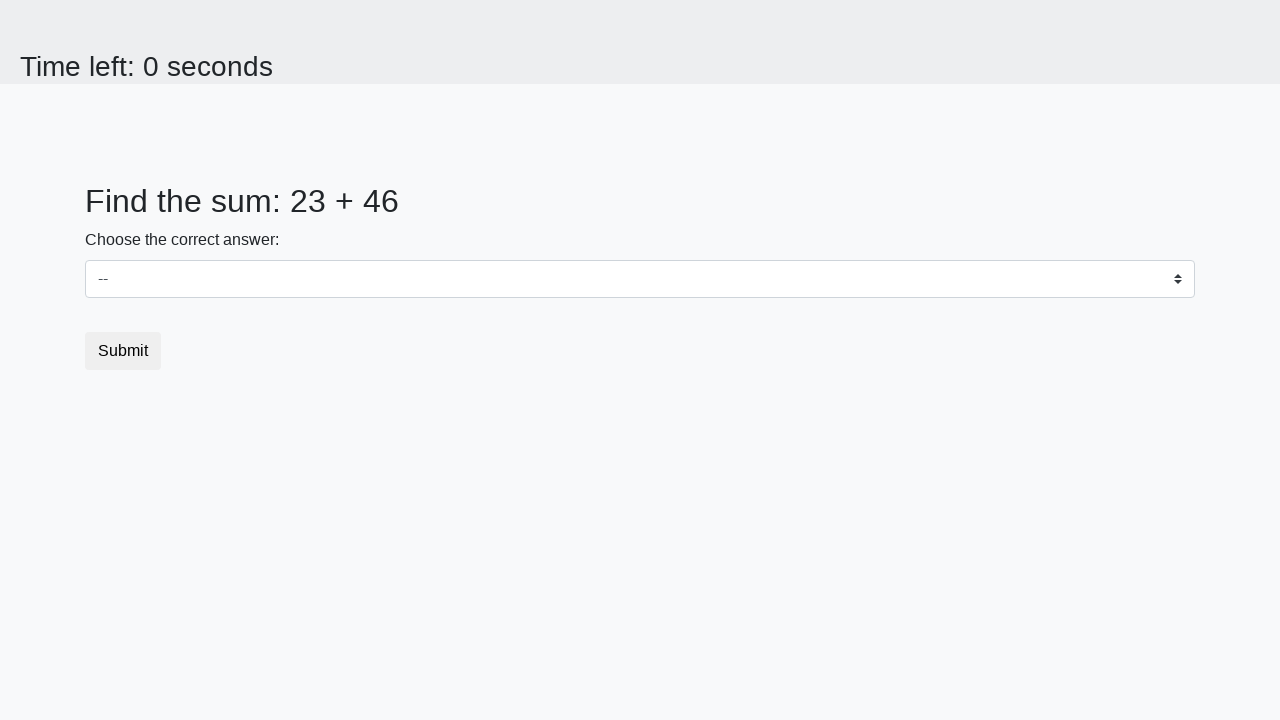

Select dropdown element is present on the page
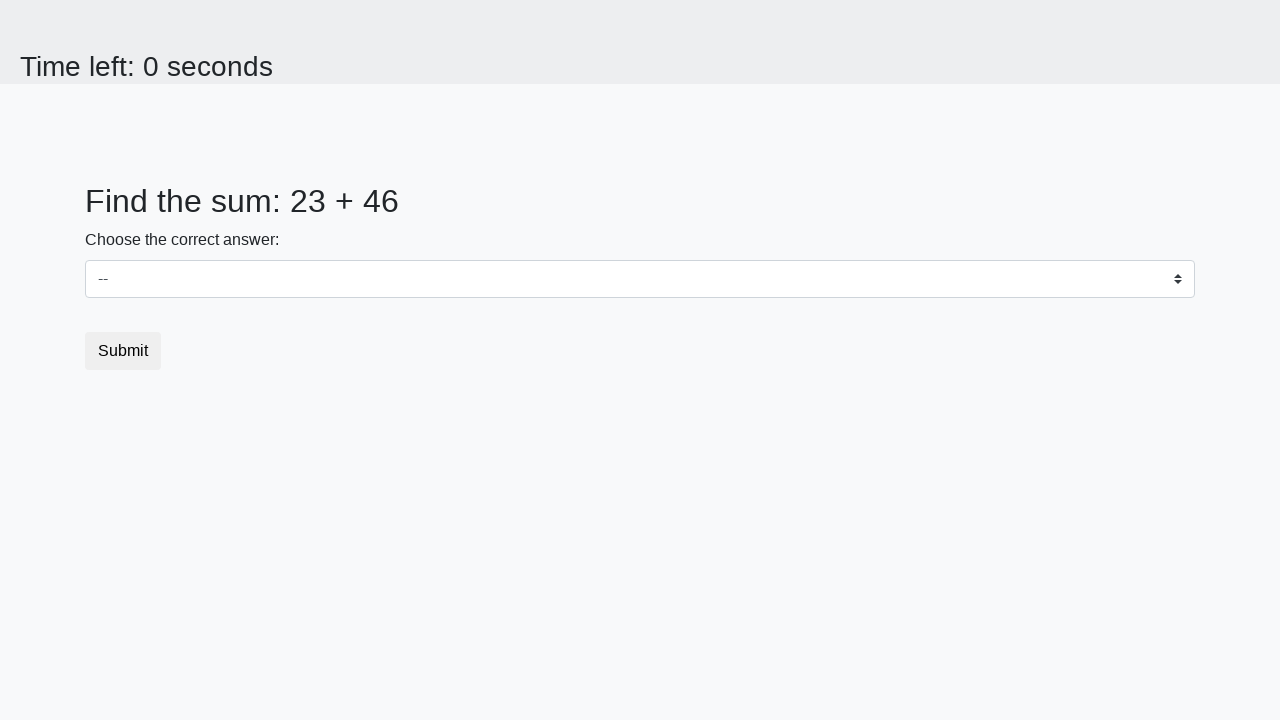

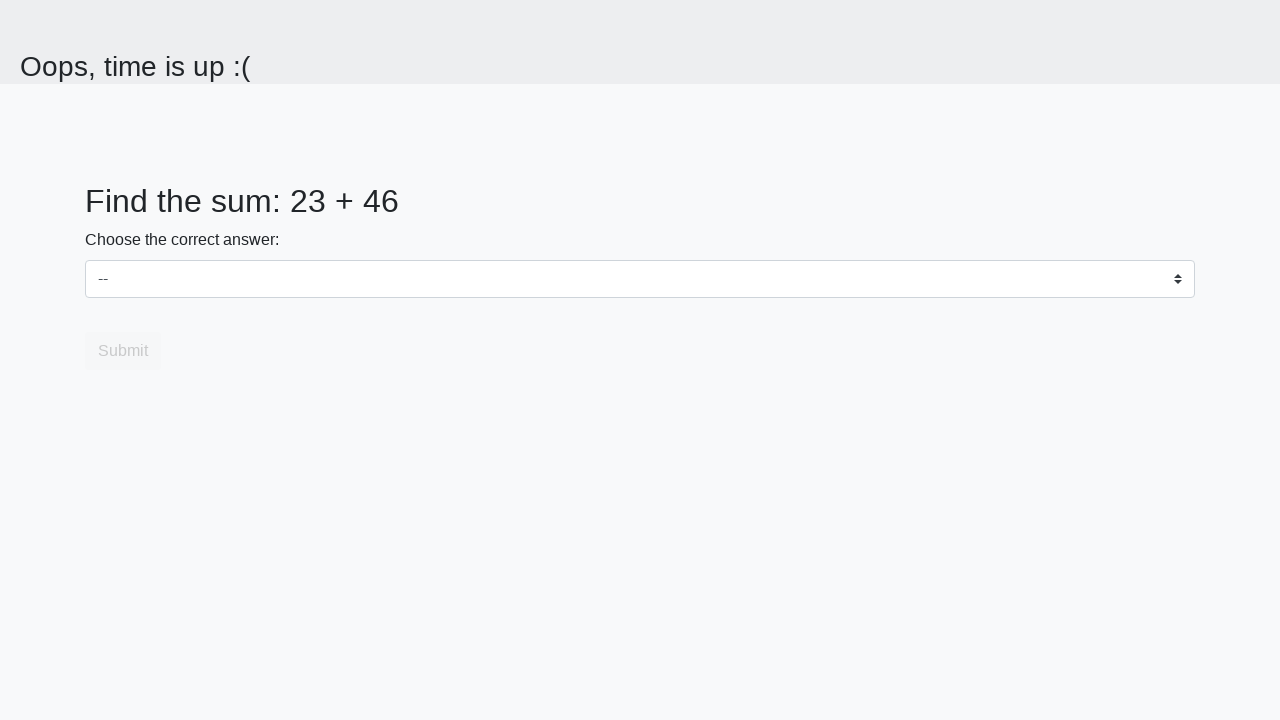